Tests radio button and checkbox interactions on Angular Material documentation examples, including selecting radio buttons and toggling checkboxes on and off.

Starting URL: https://material.angular.io/components/radio/examples

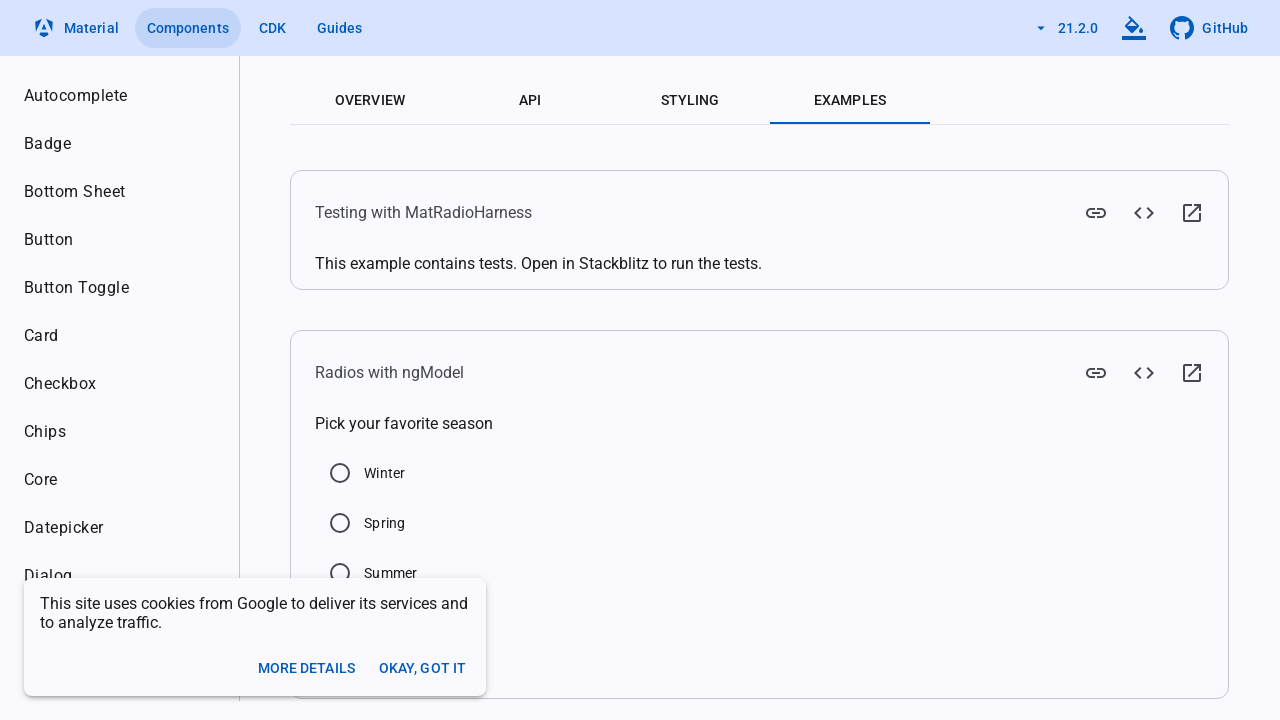

Radio examples loaded successfully
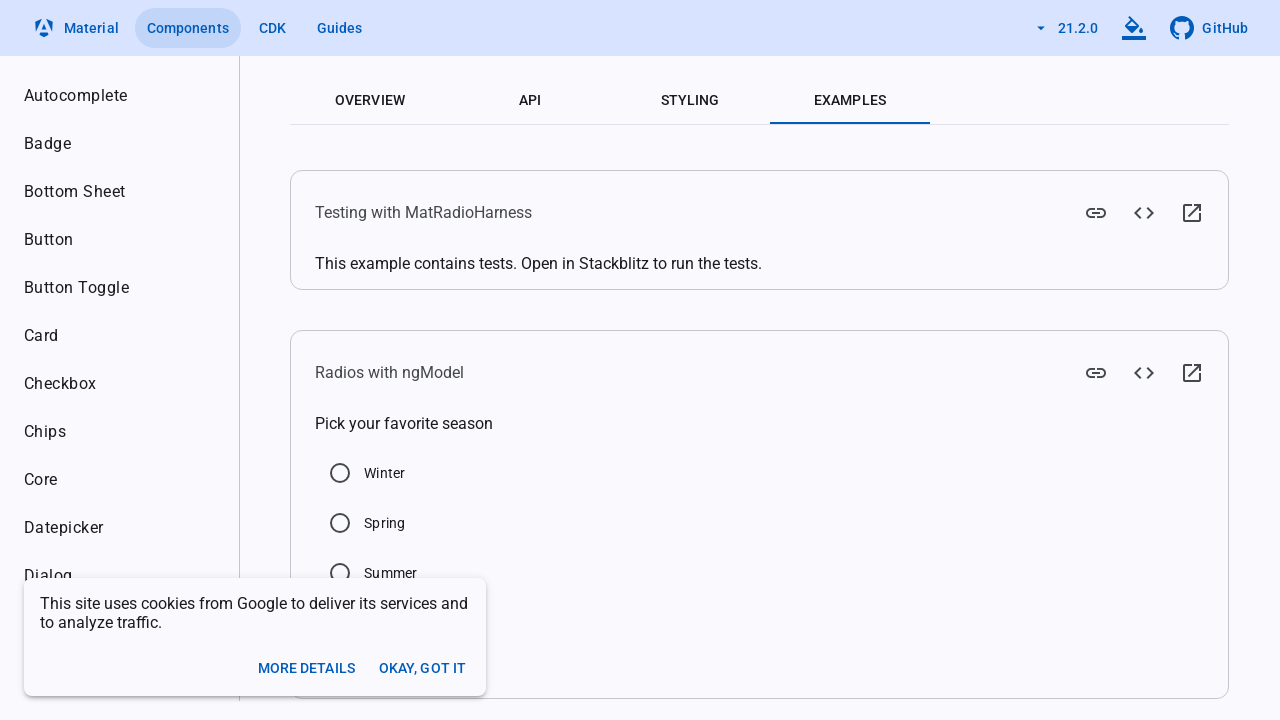

Located Summer radio button element
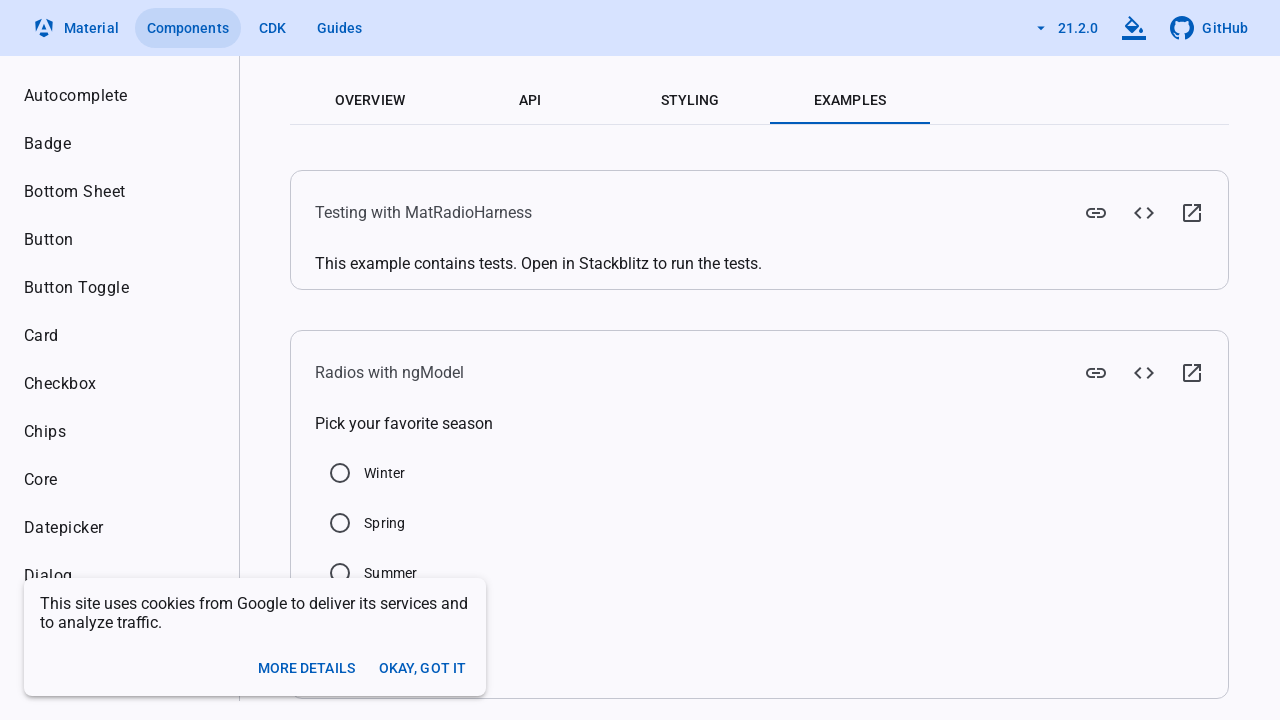

Scrolled Summer radio button into view
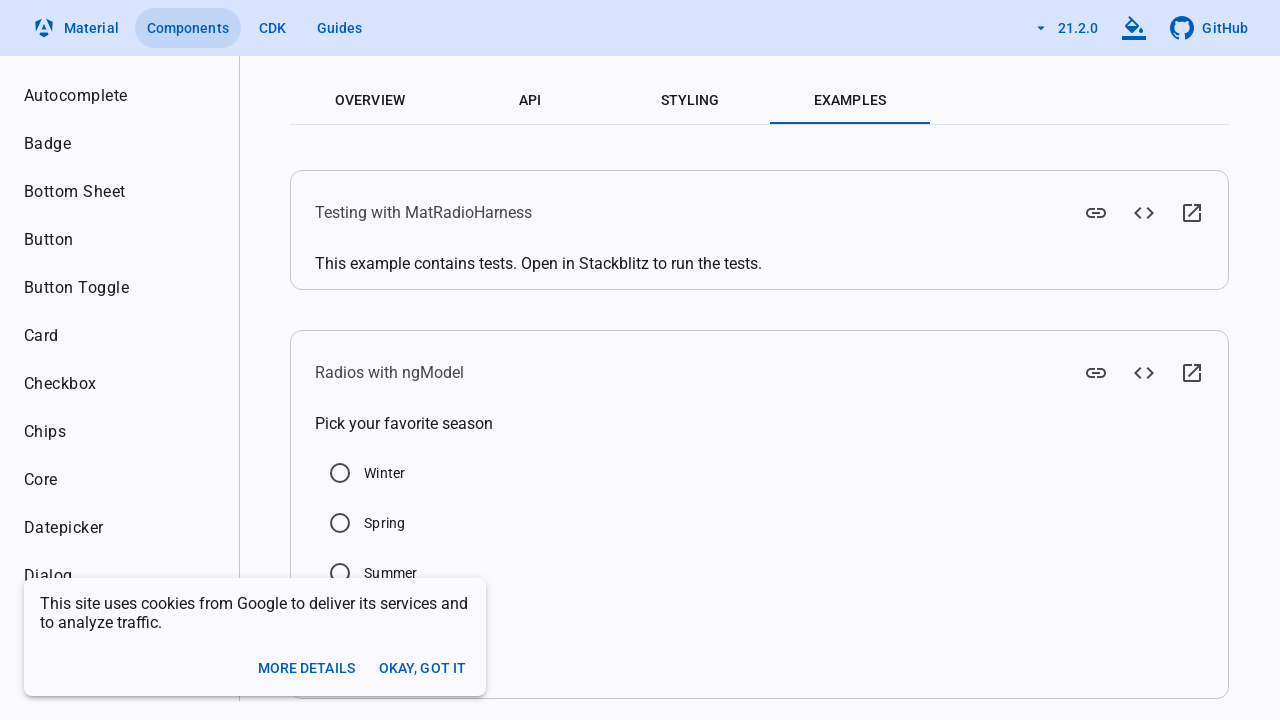

Clicked Summer radio button to select it at (340, 573) on xpath=//label[text()='Summer']/preceding-sibling::div/input
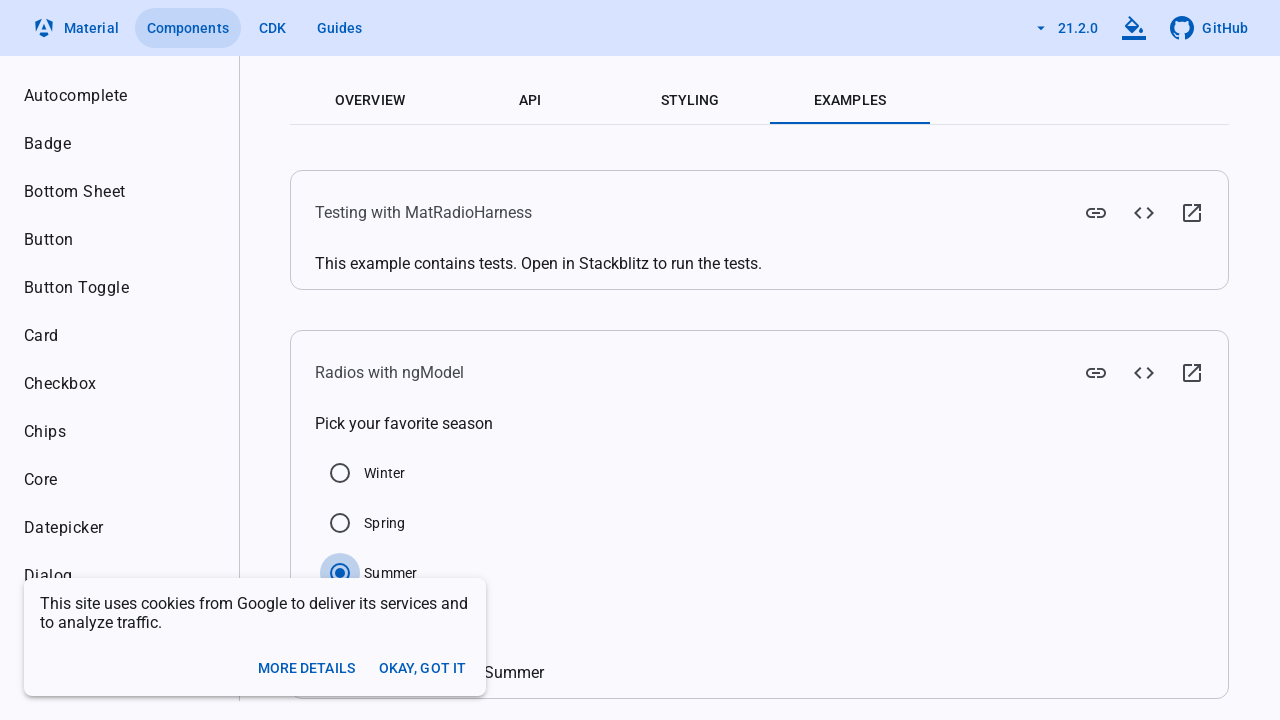

Navigated to checkbox examples page
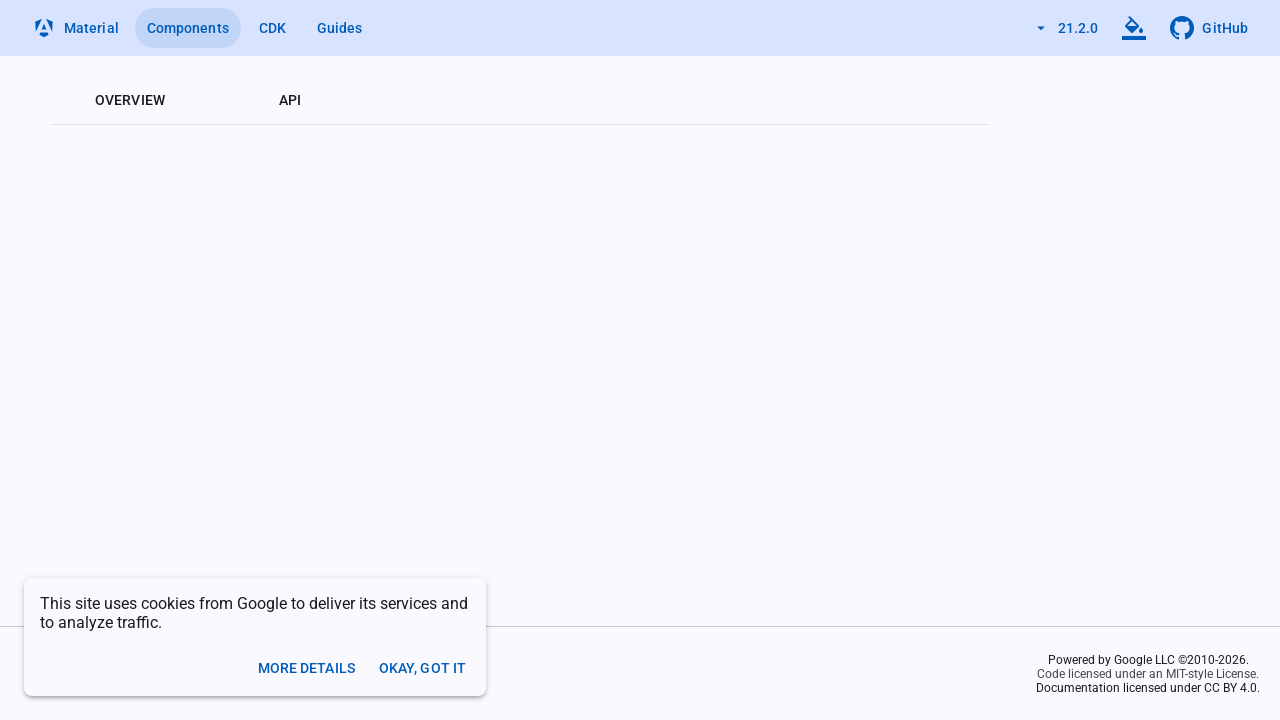

Checkbox examples loaded successfully
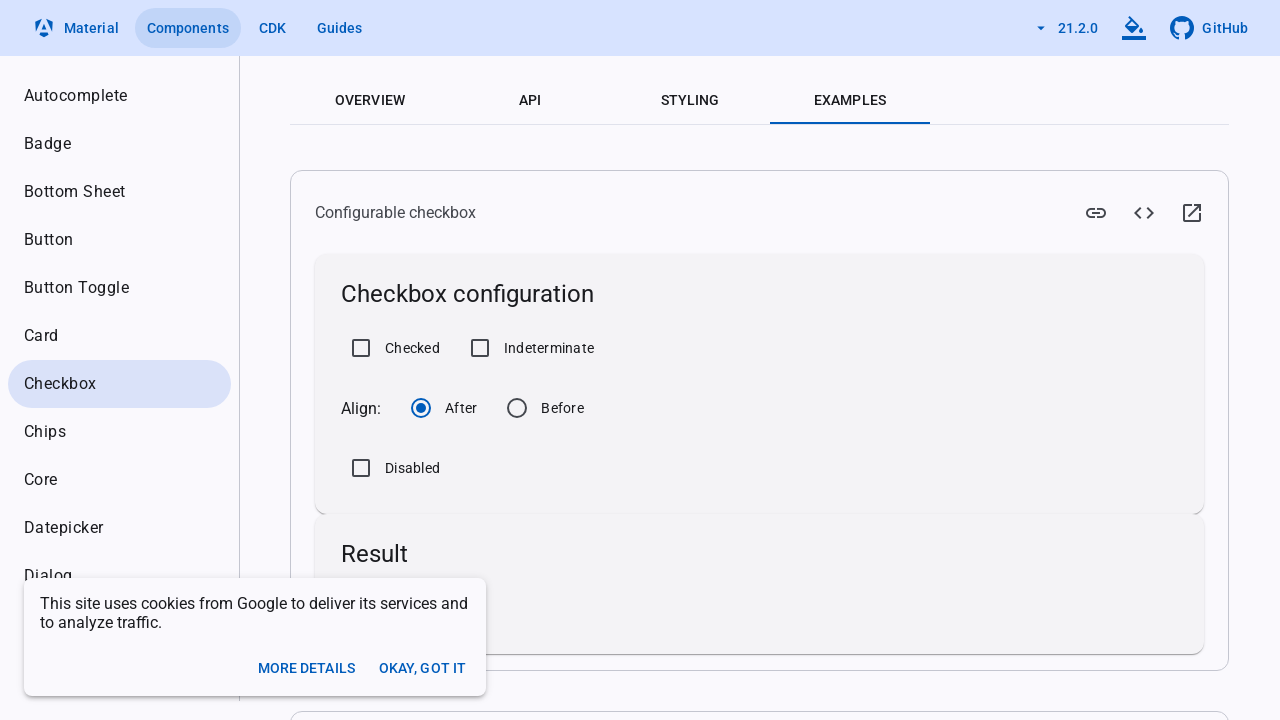

Located Checked checkbox element
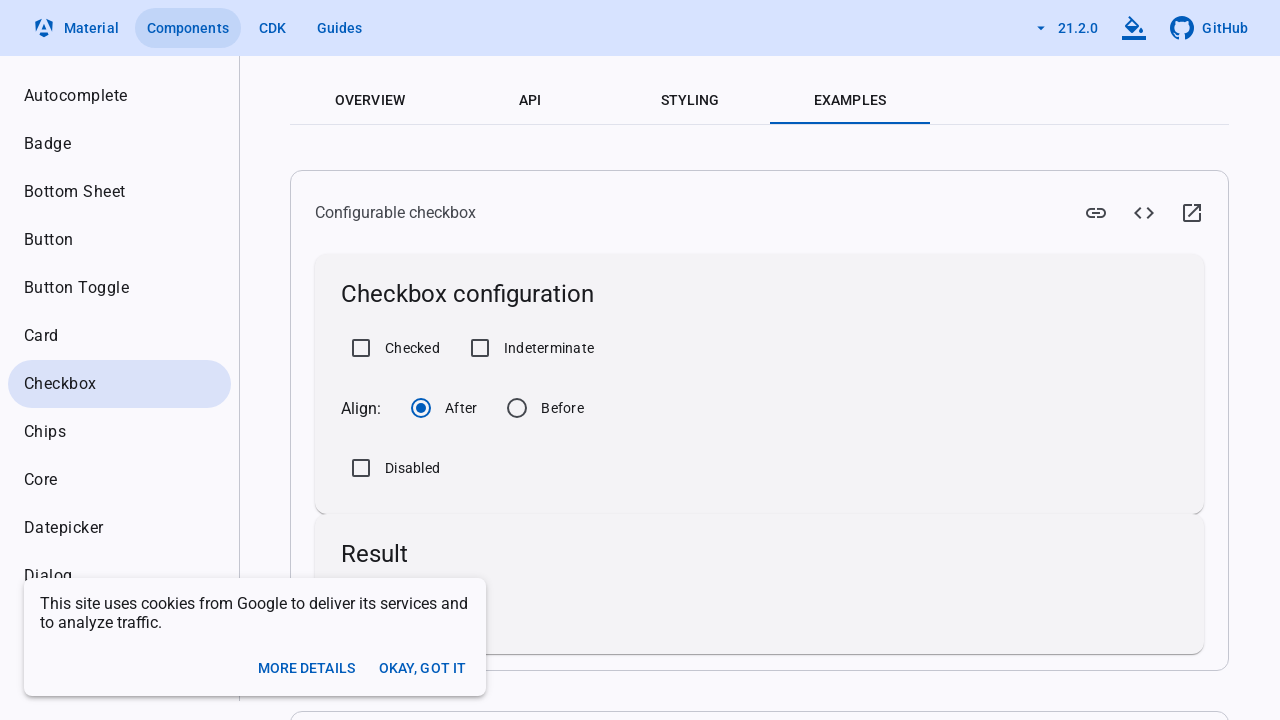

Scrolled Checked checkbox into view
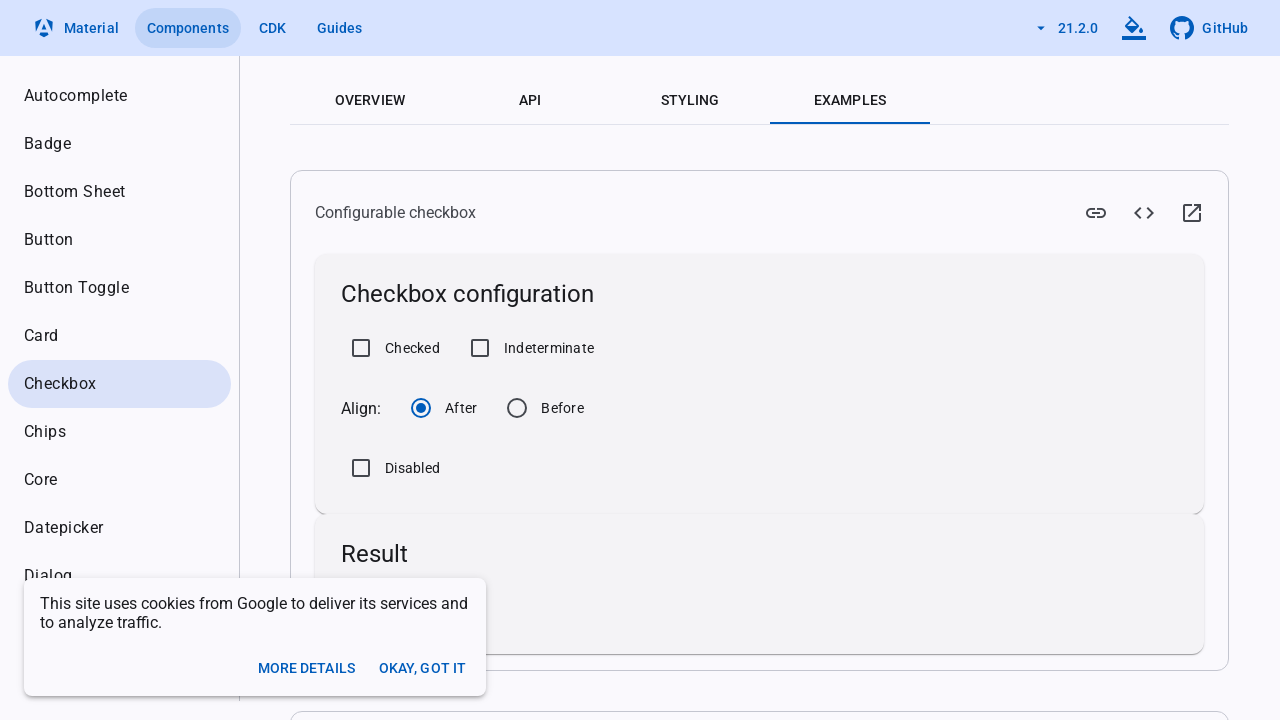

Clicked Checked checkbox to select it at (361, 348) on xpath=//label[text()='Checked']/preceding-sibling::div/input
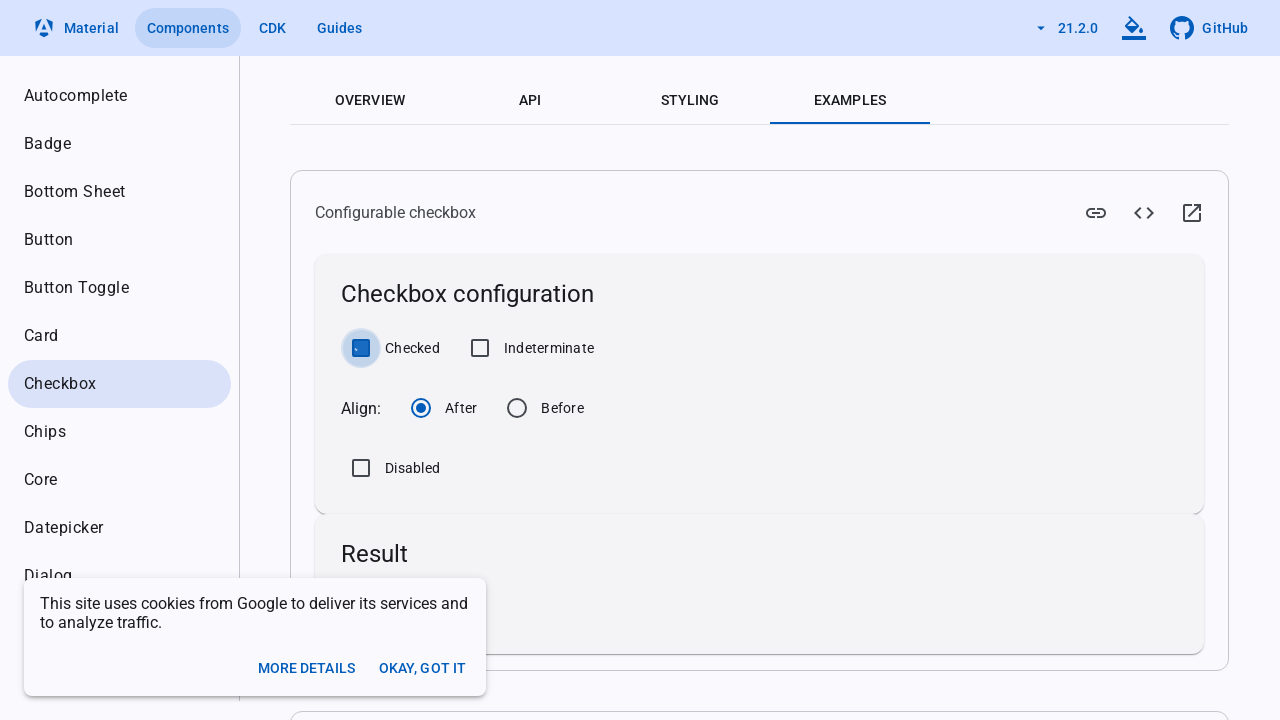

Located Indeterminate checkbox element
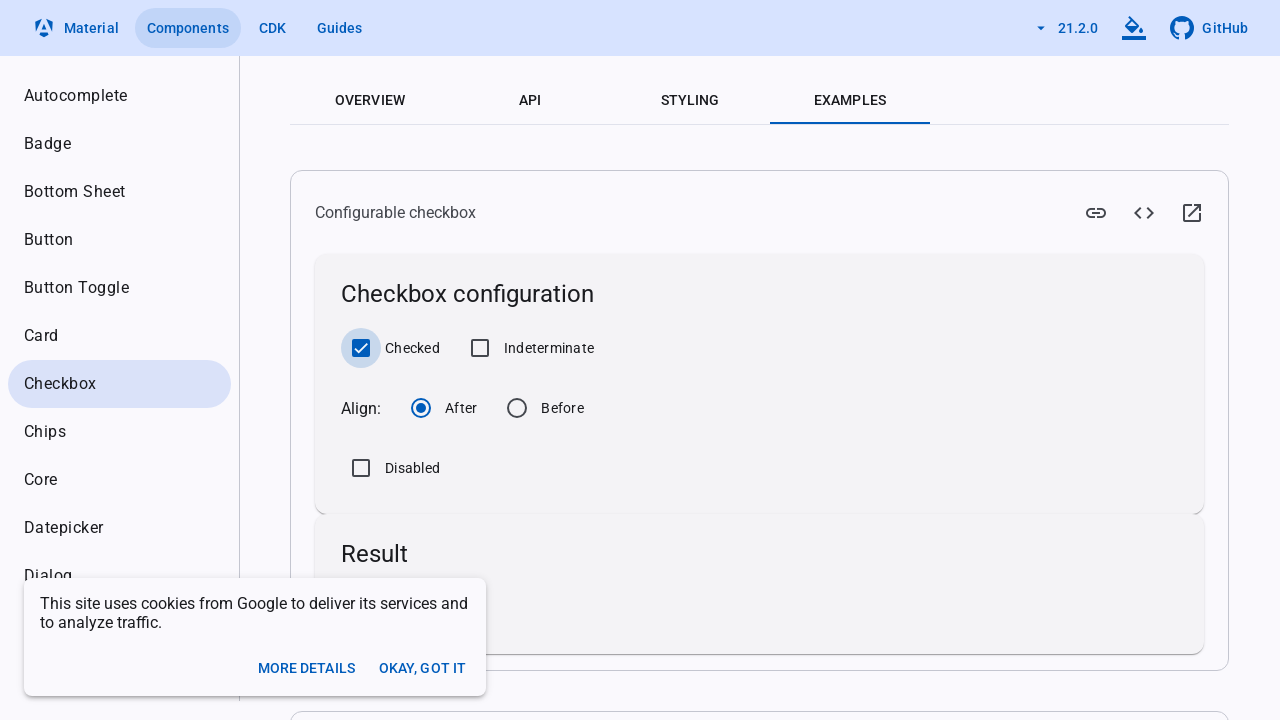

Scrolled Indeterminate checkbox into view
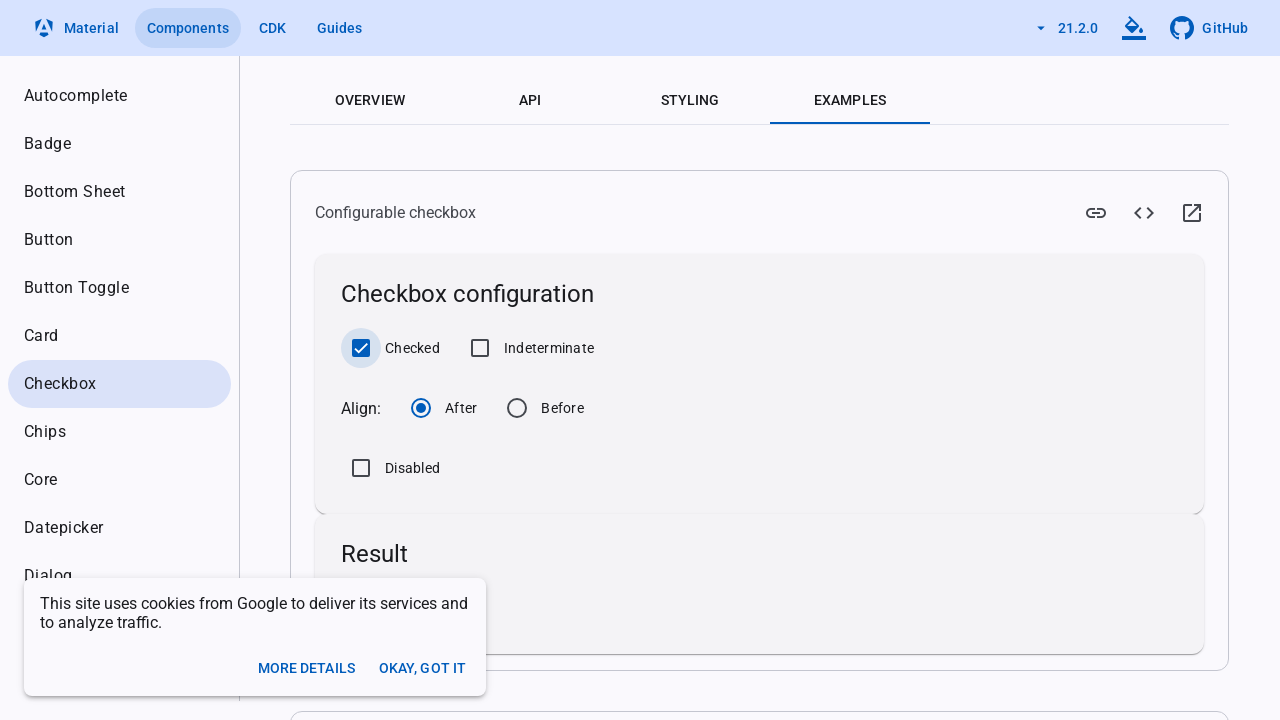

Clicked Indeterminate checkbox to select it at (480, 348) on xpath=//label[text()='Indeterminate']/preceding-sibling::div/input
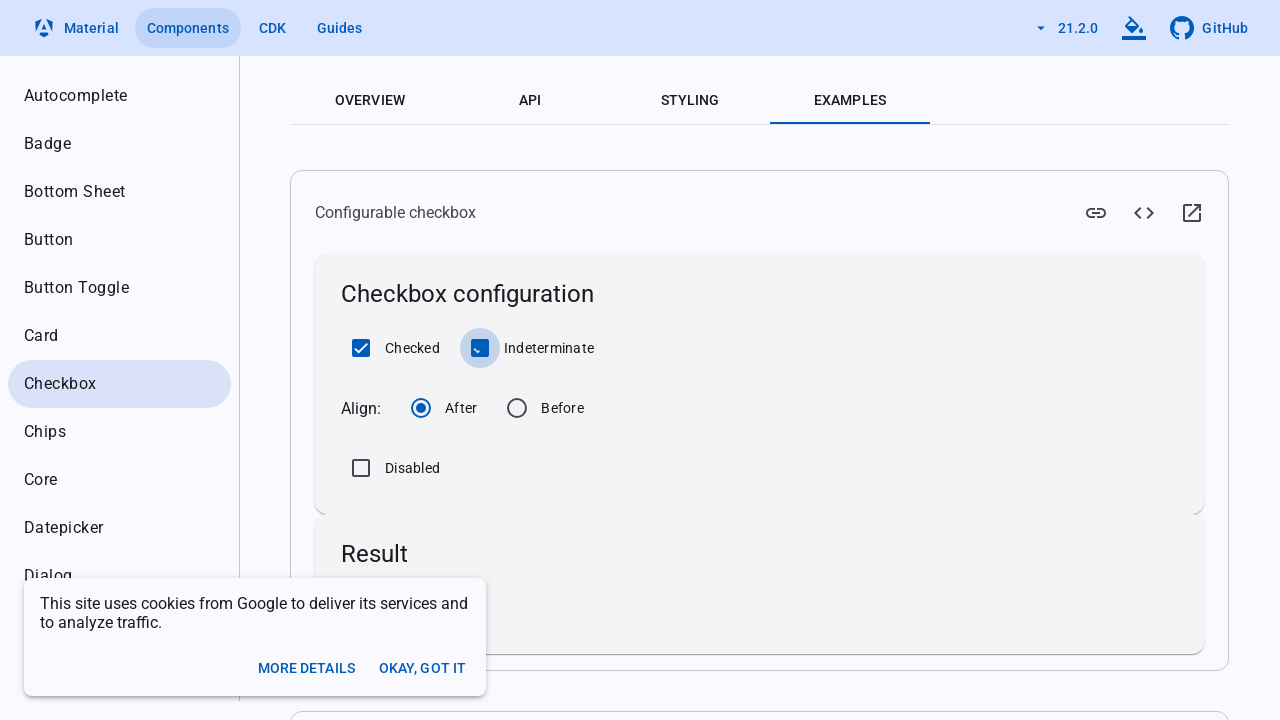

Scrolled Checked checkbox into view for unchecking
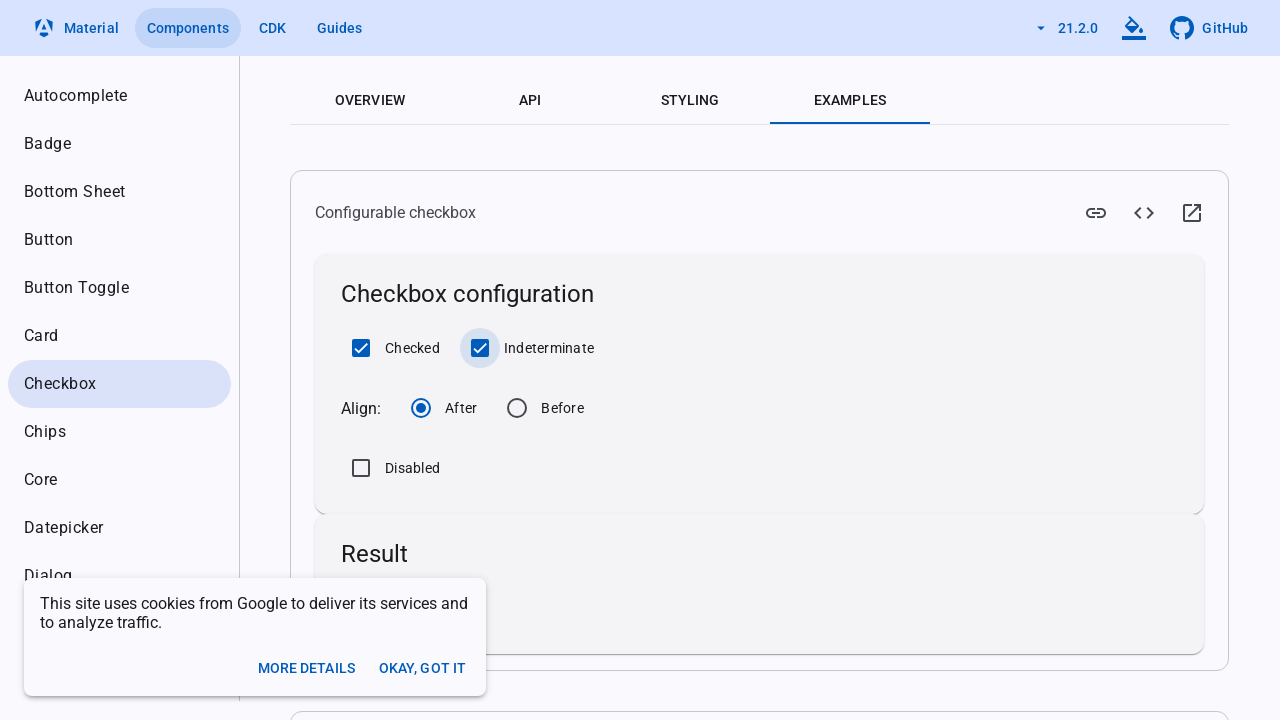

Clicked Checked checkbox to uncheck it at (361, 348) on xpath=//label[text()='Checked']/preceding-sibling::div/input
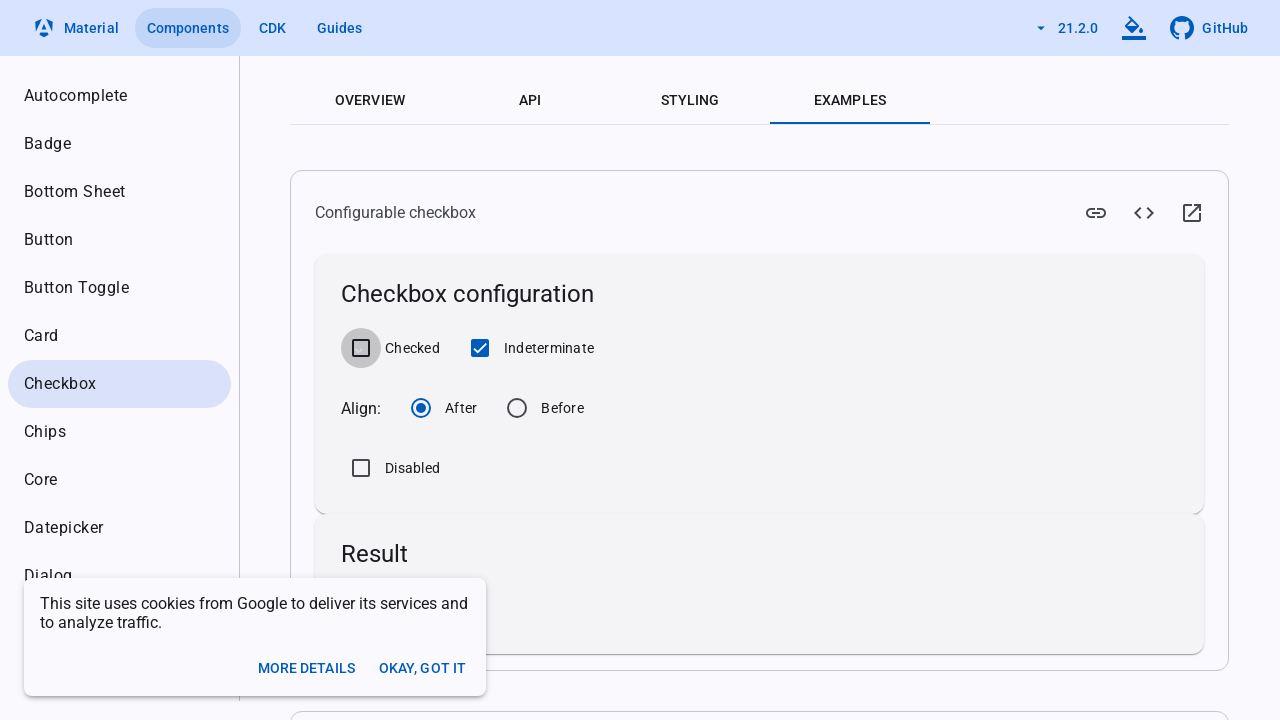

Scrolled Indeterminate checkbox into view for unchecking
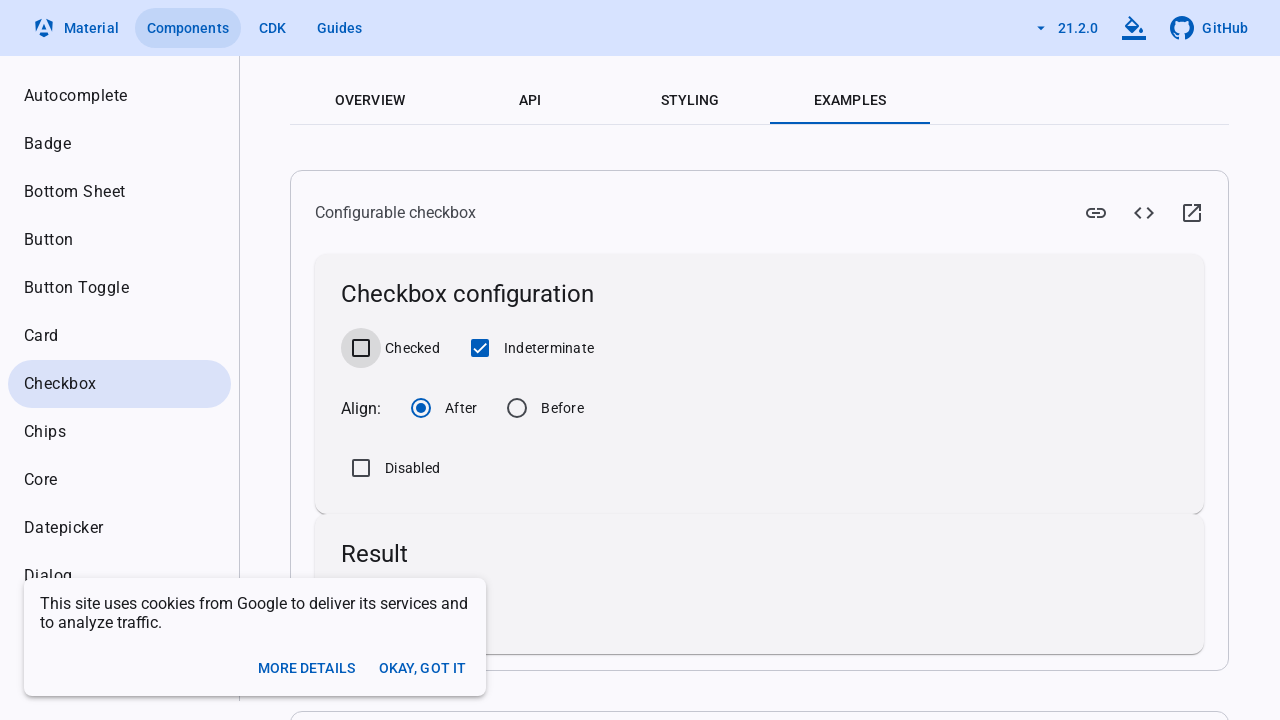

Clicked Indeterminate checkbox to uncheck it at (480, 348) on xpath=//label[text()='Indeterminate']/preceding-sibling::div/input
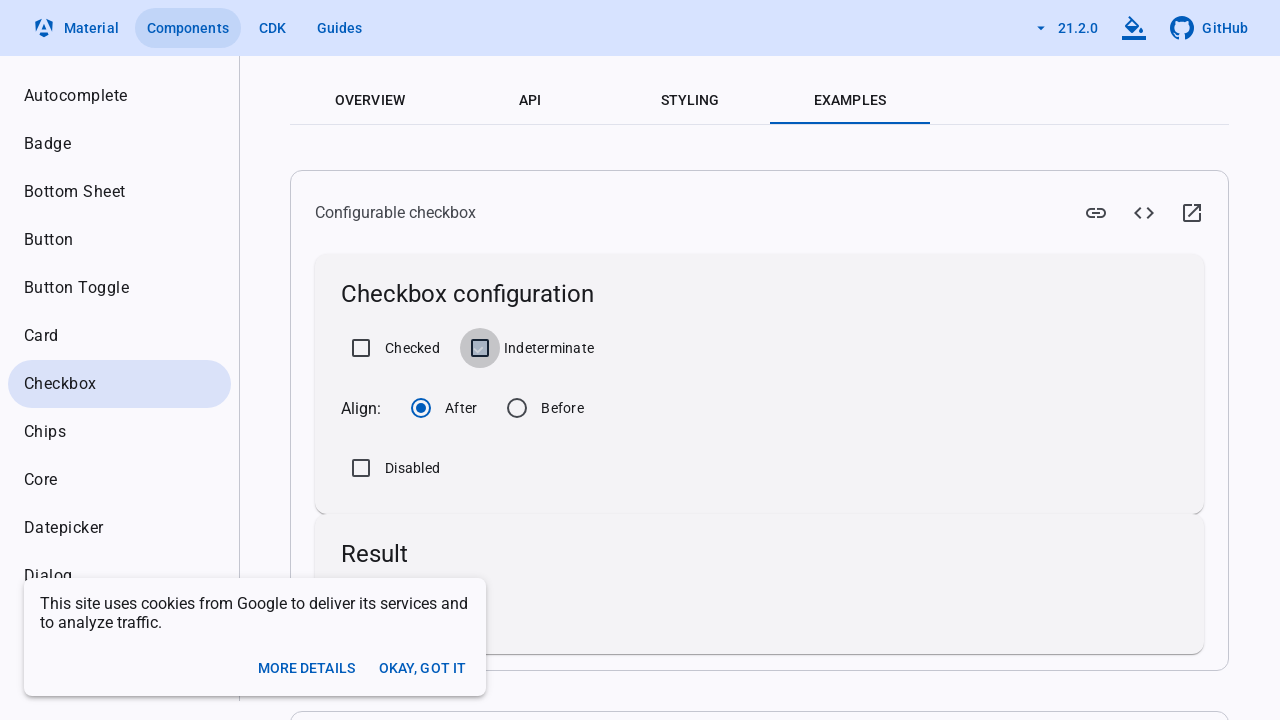

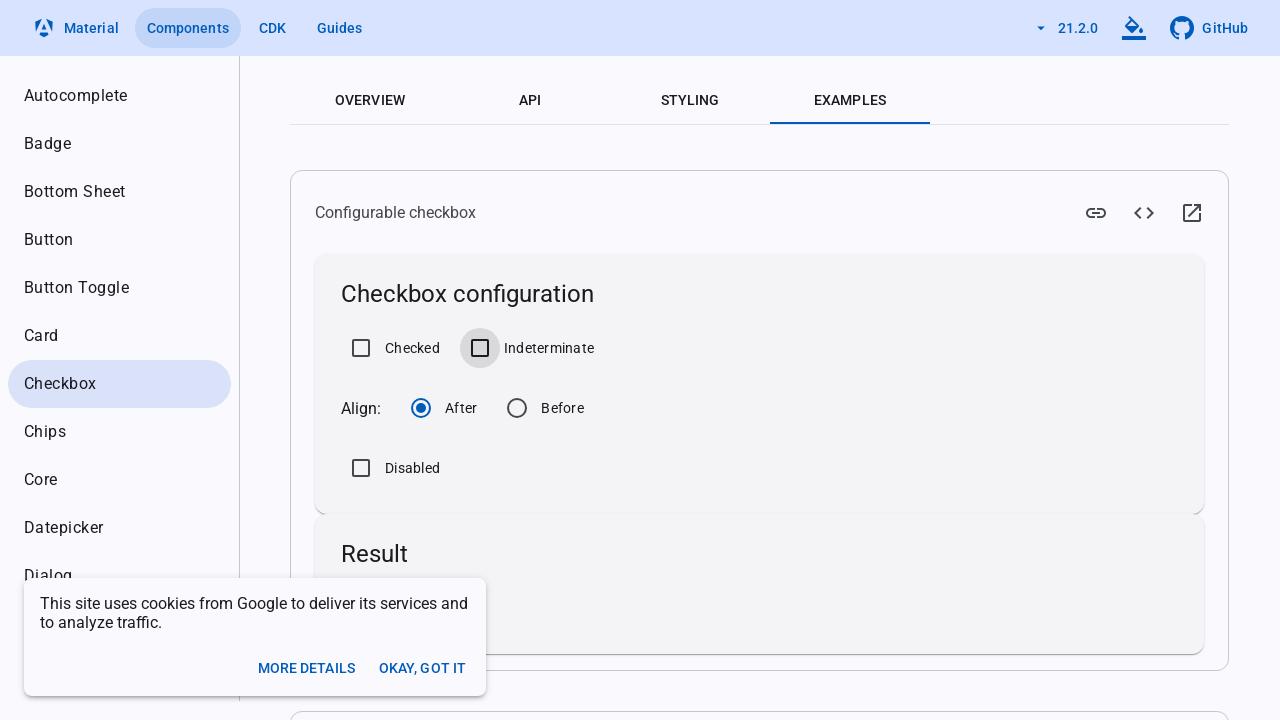